Tests multiple window handling by opening a new window and verifying content in the new window

Starting URL: https://the-internet.herokuapp.com/

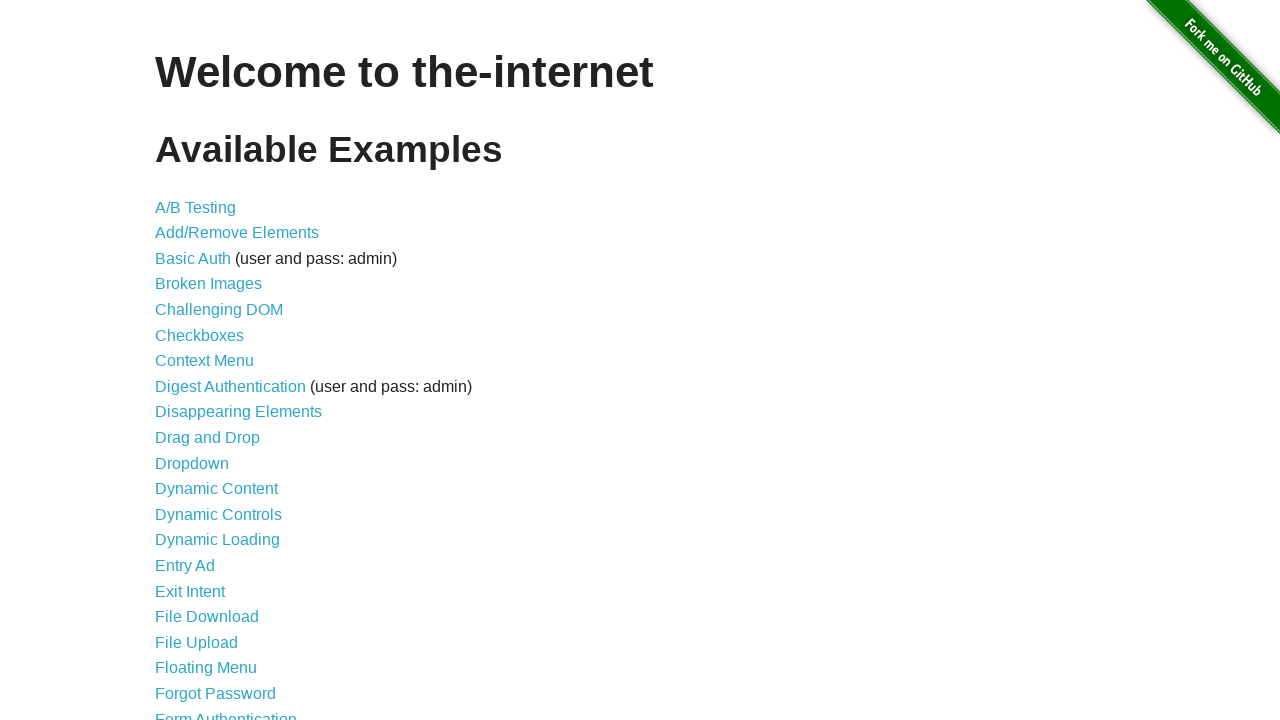

Verified page title is 'The Internet'
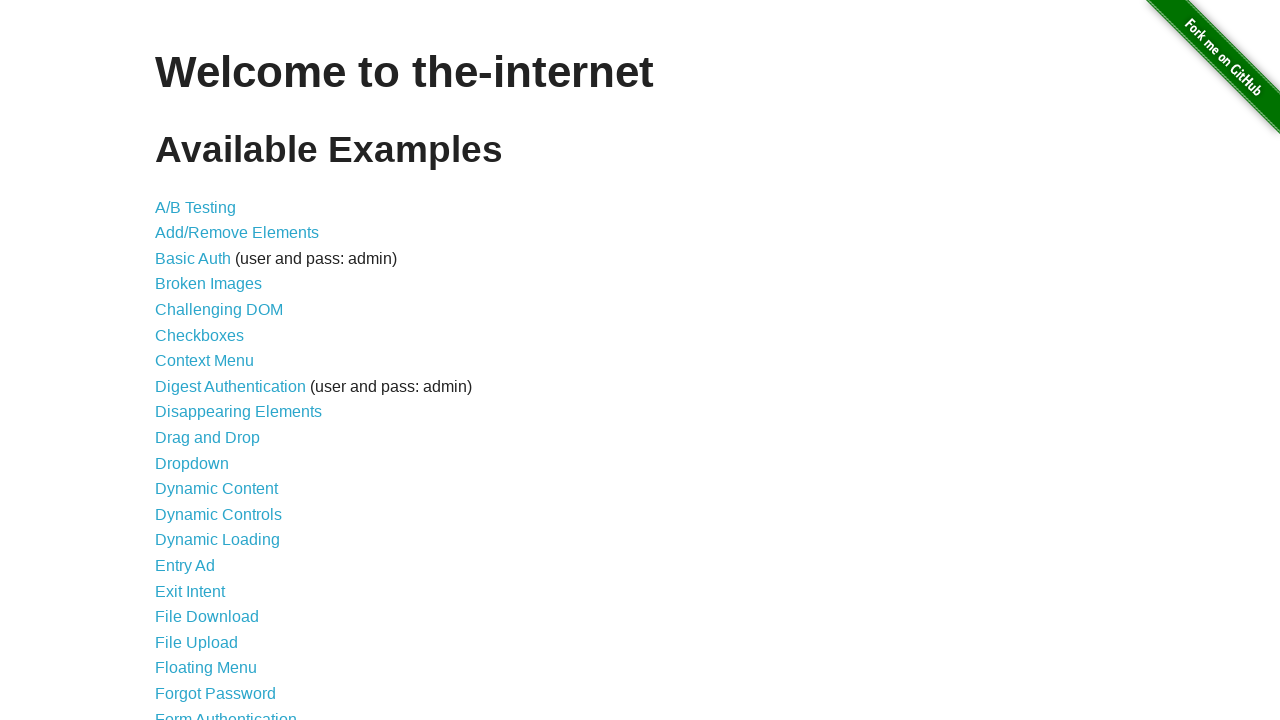

Clicked on Multiple Windows link at (218, 369) on xpath=//a[contains(text(),'Multiple Windows')]
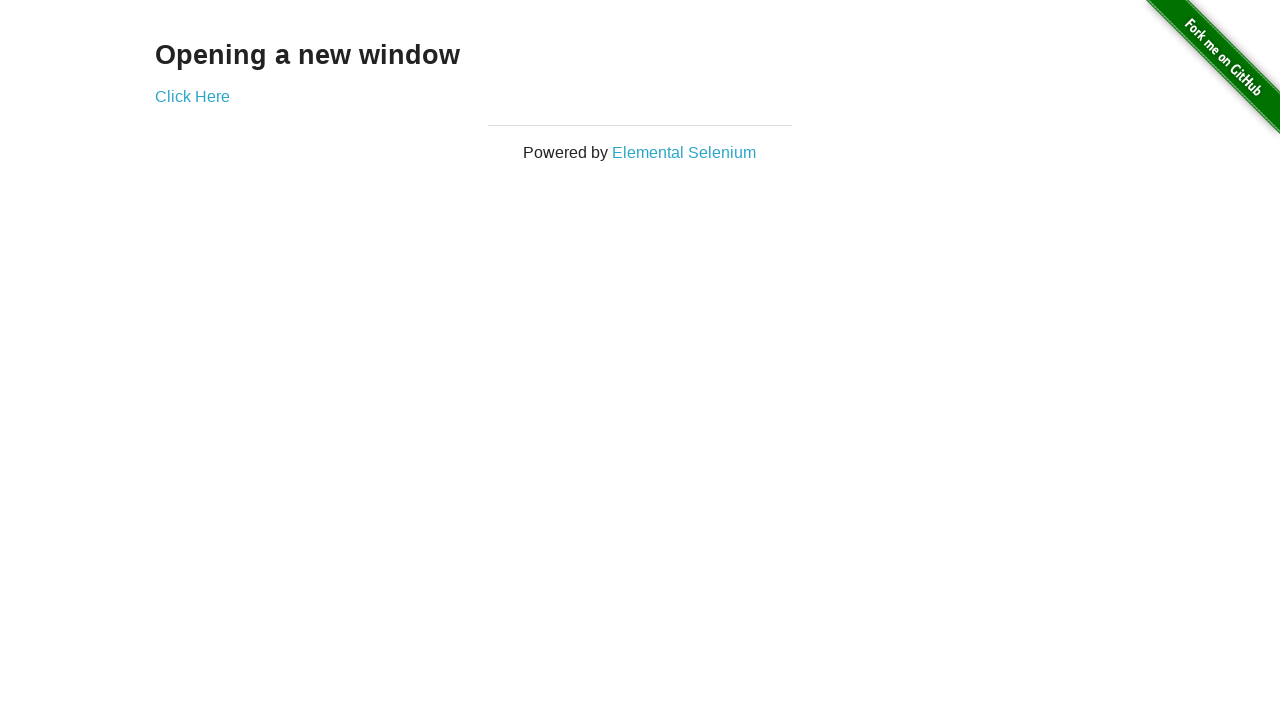

Clicked 'Click Here' link to open new window at (192, 96) on xpath=//a[contains(text(),'Click Here')]
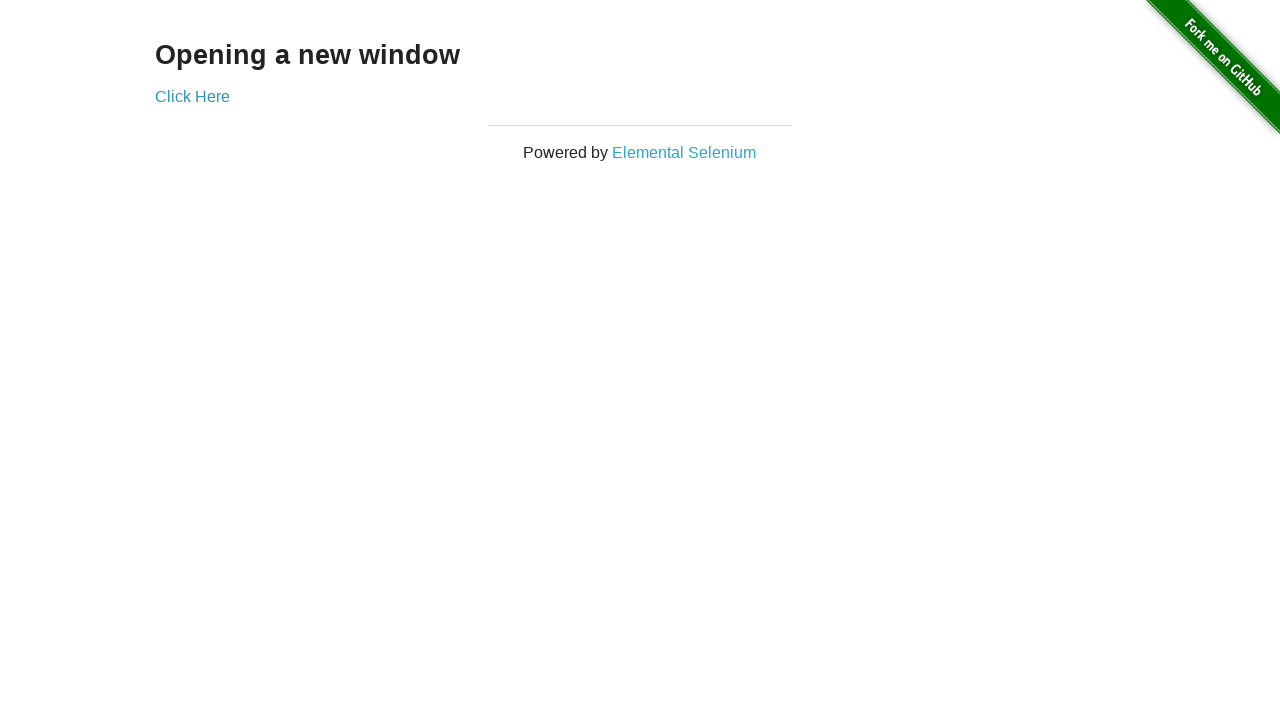

New window loaded and ready
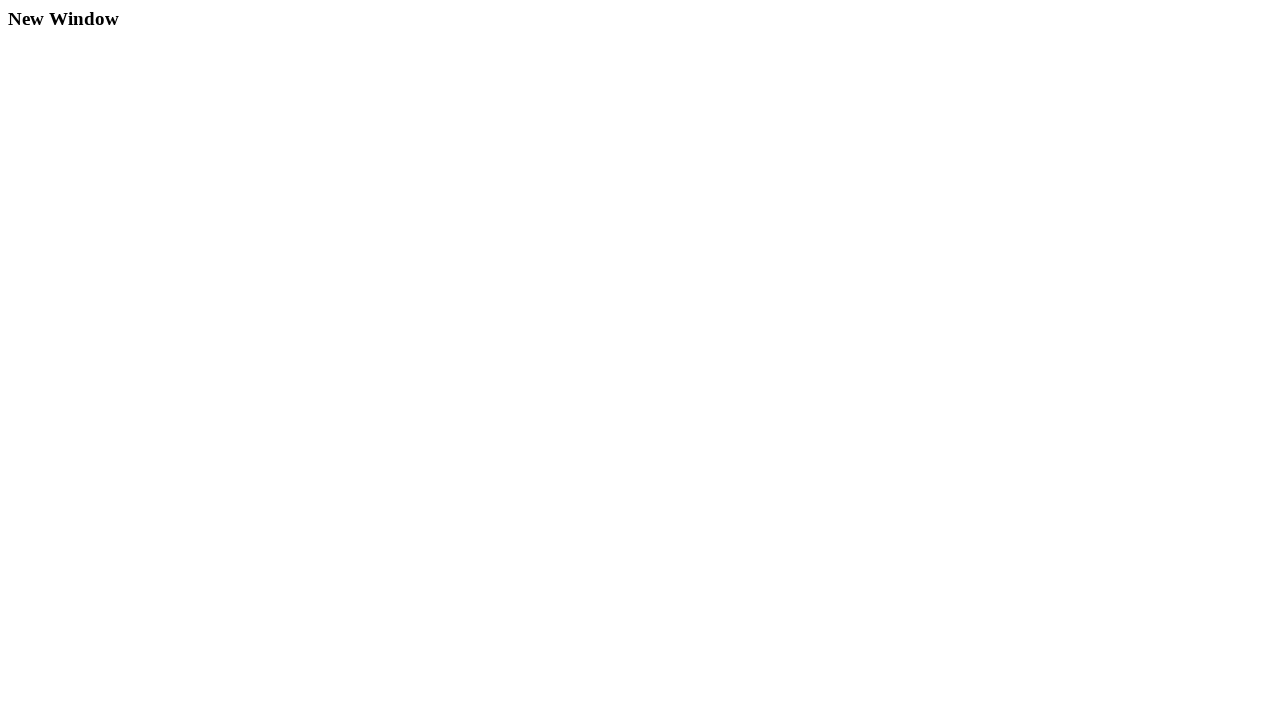

Verified 'New Window' heading text in new window
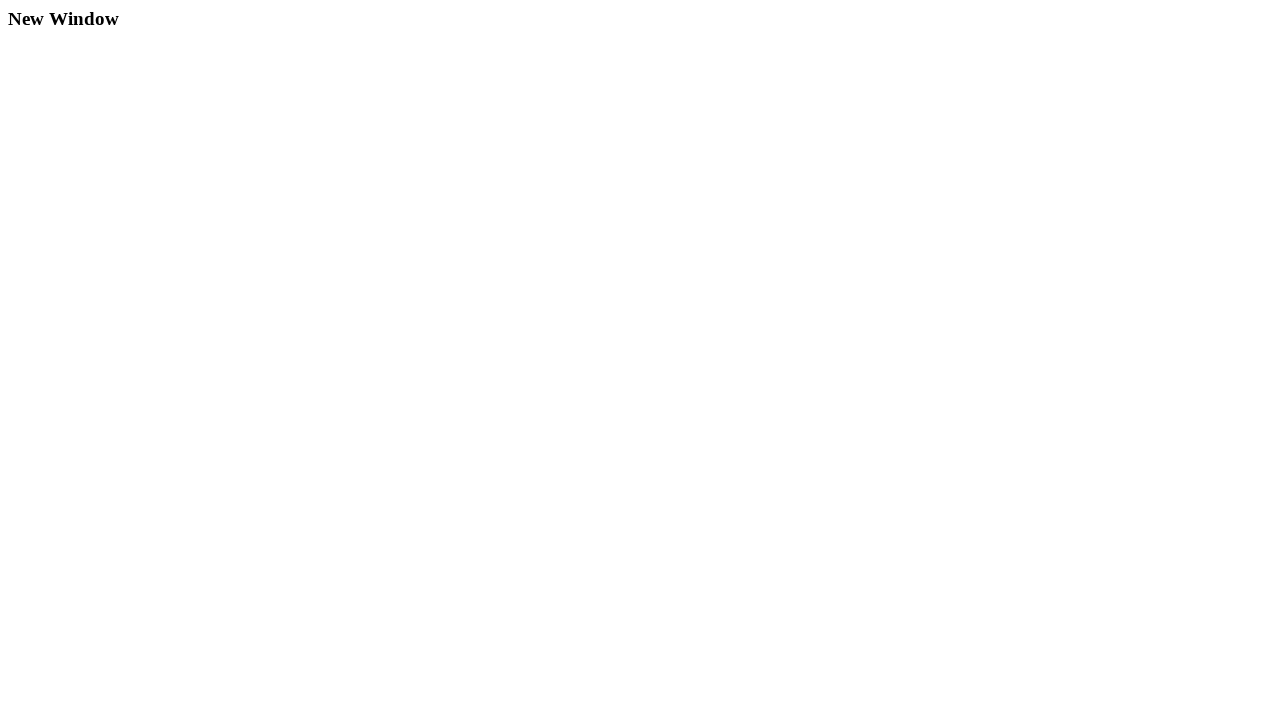

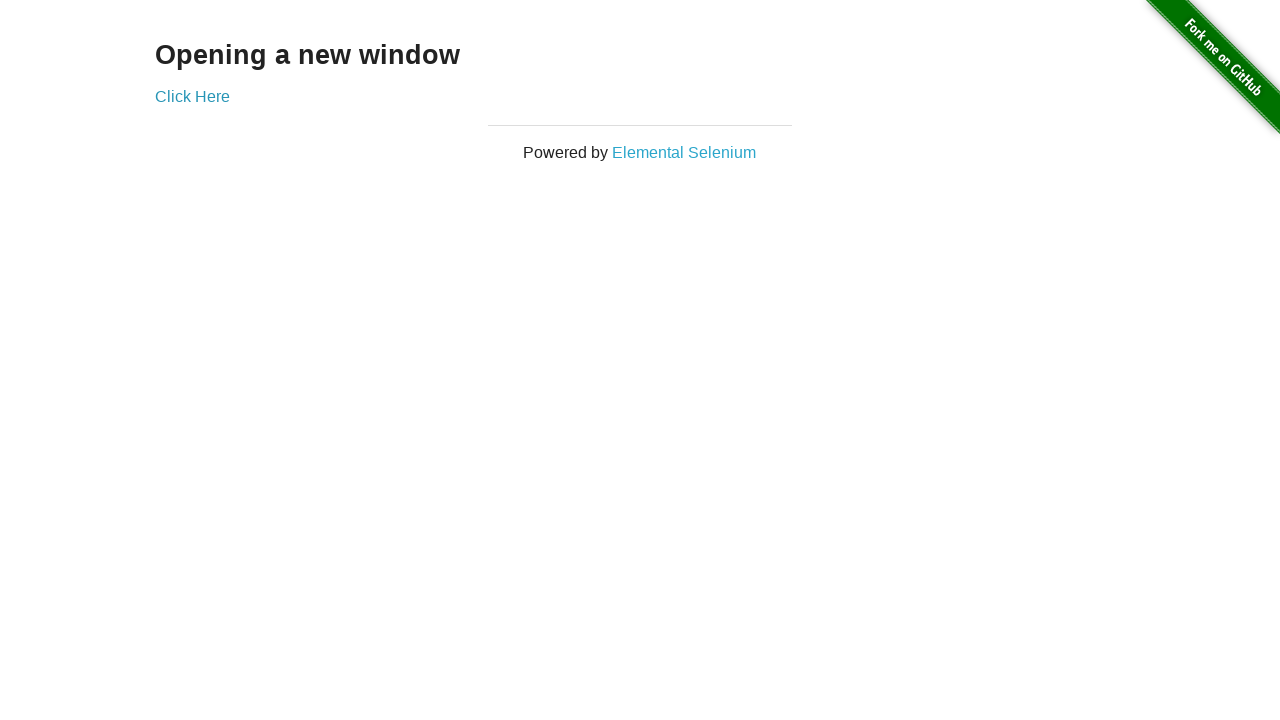